Tests form interactions using both placeholder and xpath locators across multiple pages

Starting URL: https://demo.playwright.dev/todomvc/

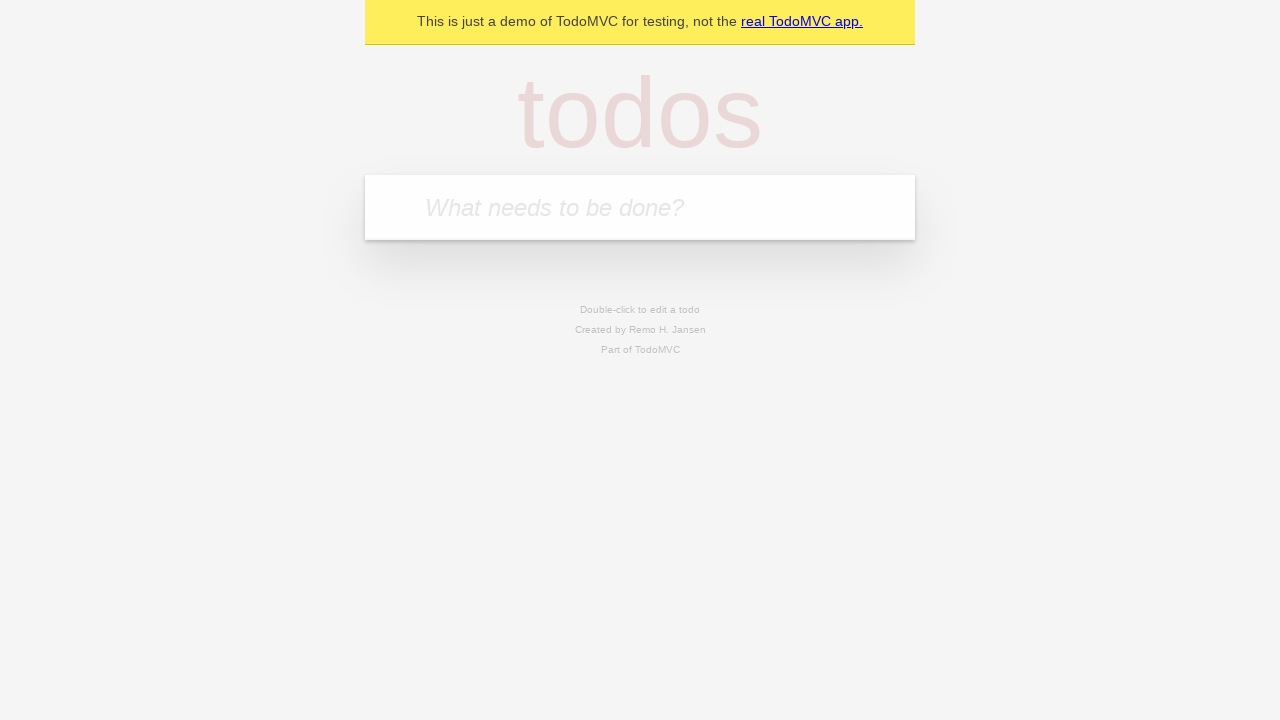

Navigated to TodoMVC hash route
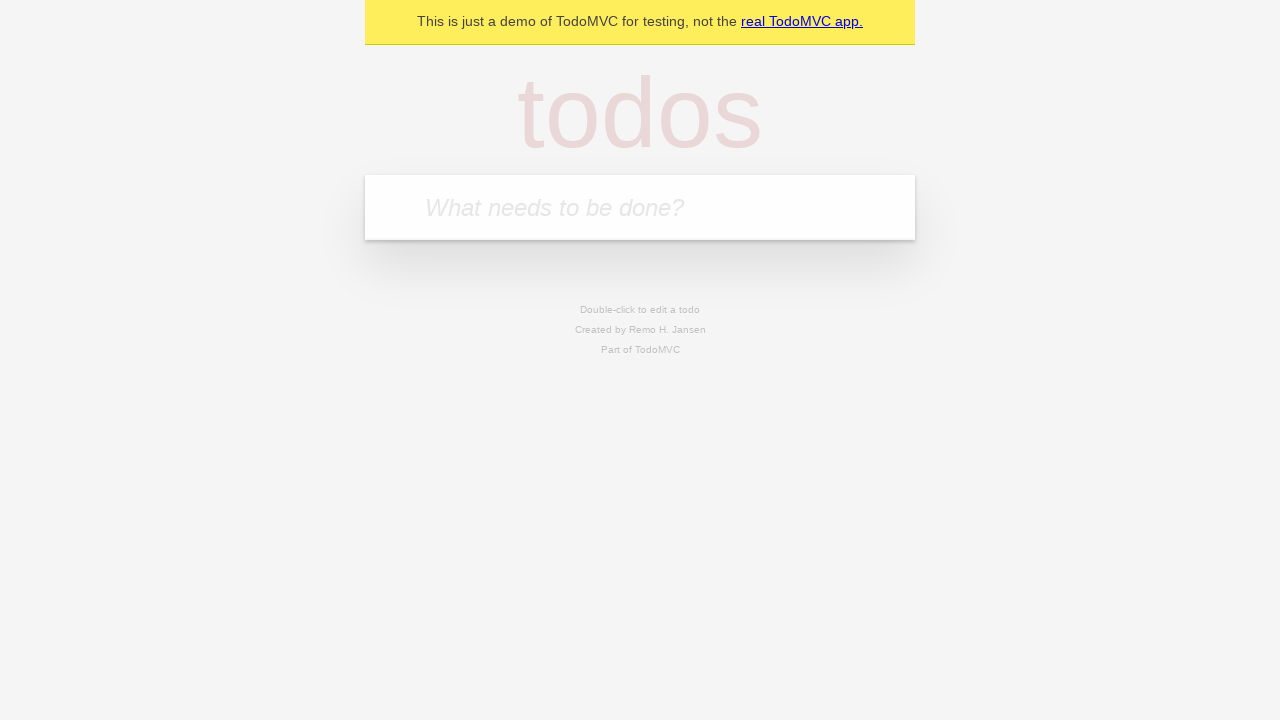

Clicked on todo input field at (640, 207) on internal:attr=[placeholder="What needs to be done?"i]
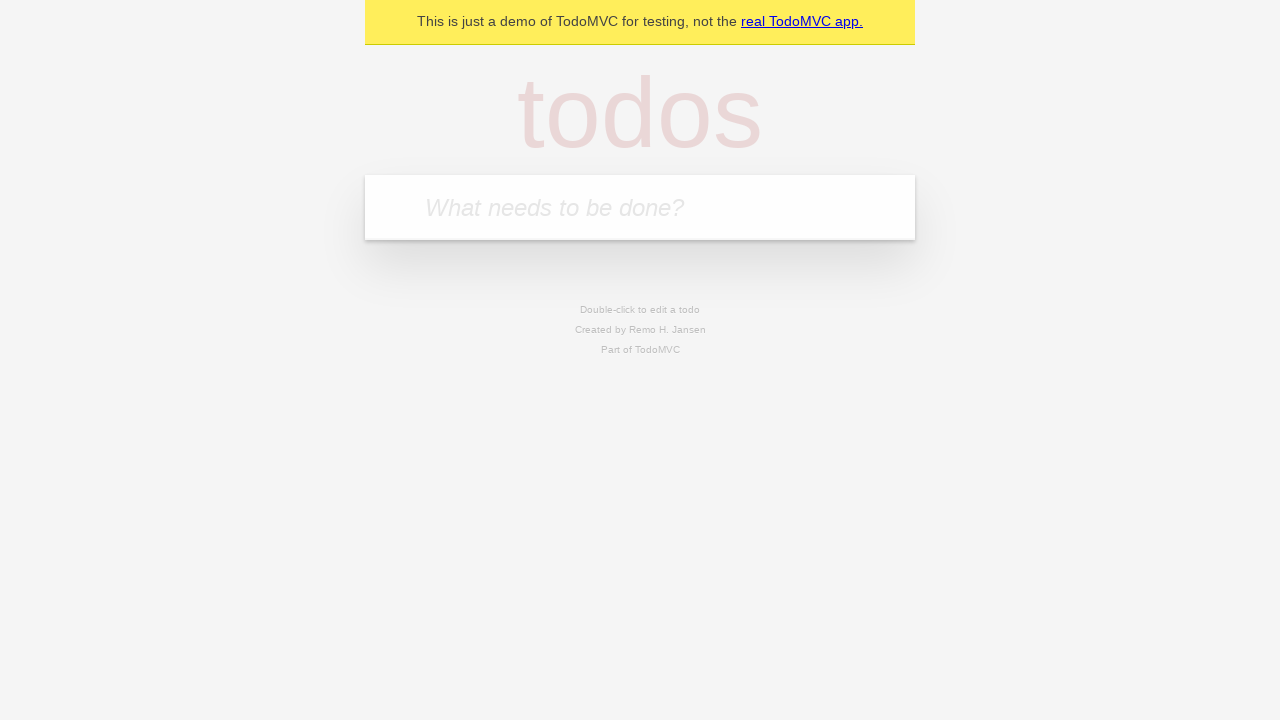

Filled todo input with 'hello' on internal:attr=[placeholder="What needs to be done?"i]
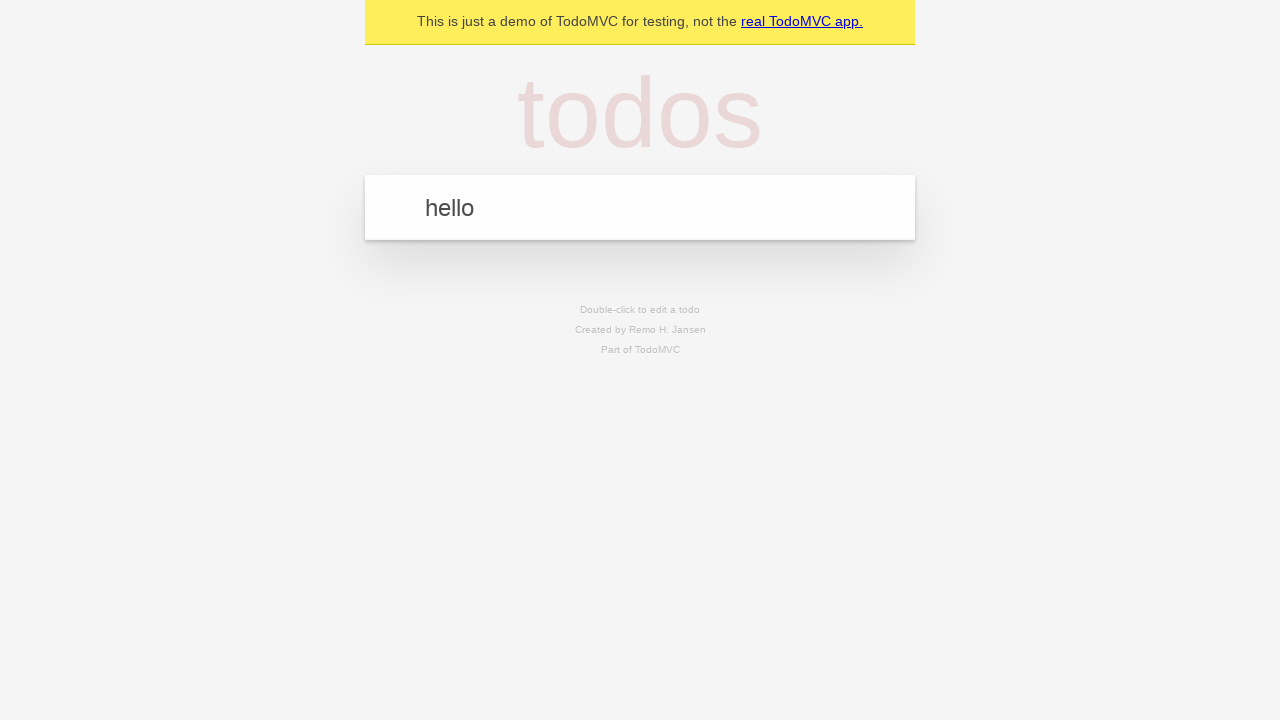

Pressed Enter to add todo item on internal:attr=[placeholder="What needs to be done?"i]
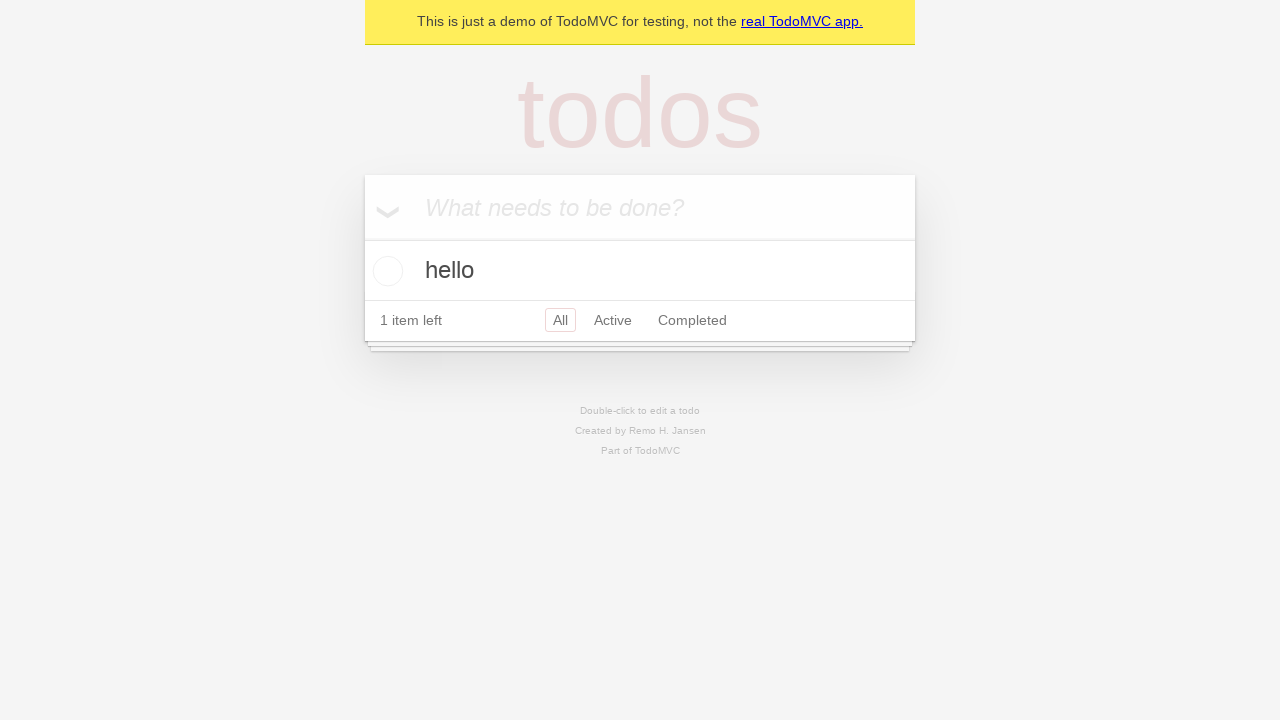

Clicked on Completed filter link at (692, 320) on internal:role=link[name="Completed"i]
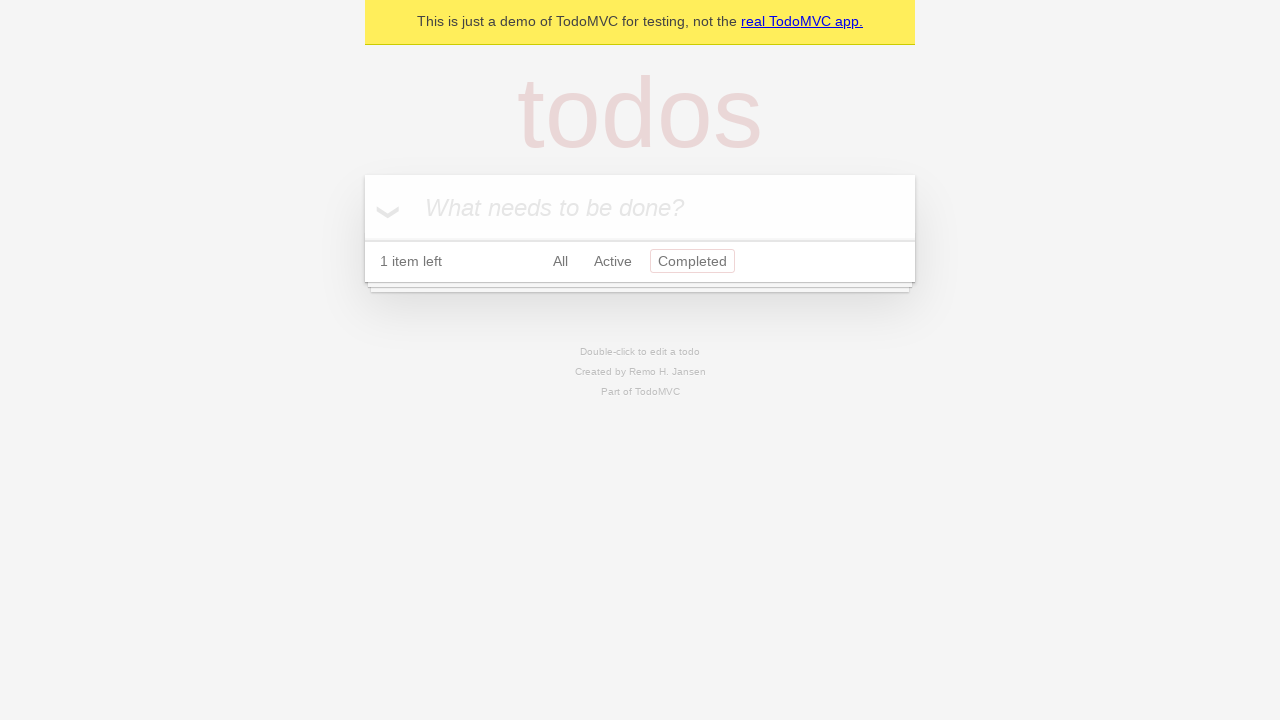

Filled todo input using xpath locator with 'no' on xpath=/html/body/section/div/header/input
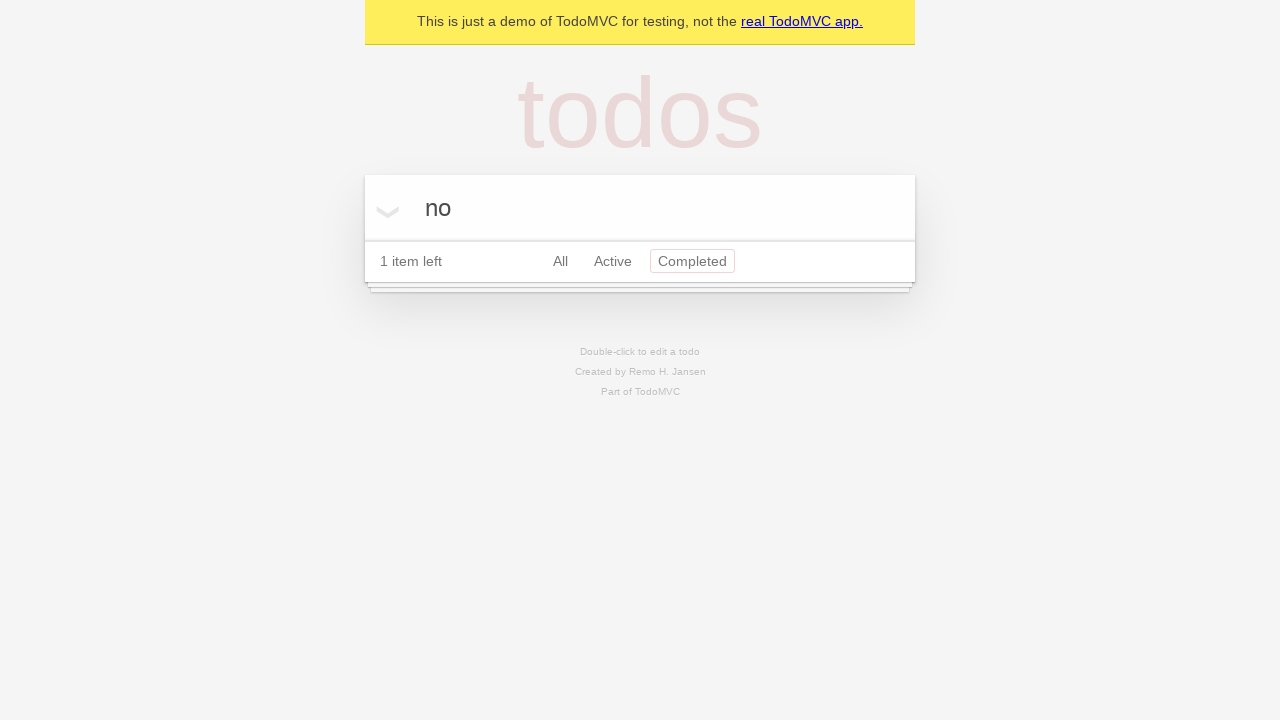

Pressed Enter to add another todo item on internal:attr=[placeholder="What needs to be done?"i]
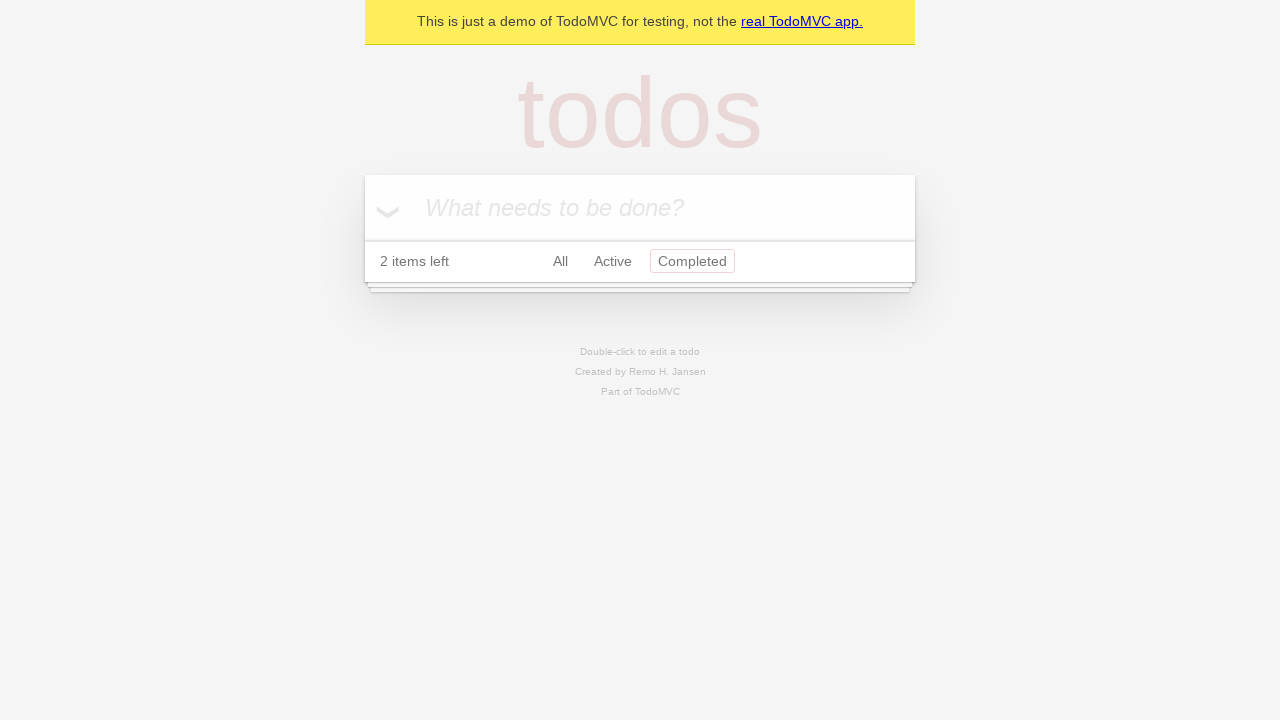

Navigated to Berkeley psychology course page
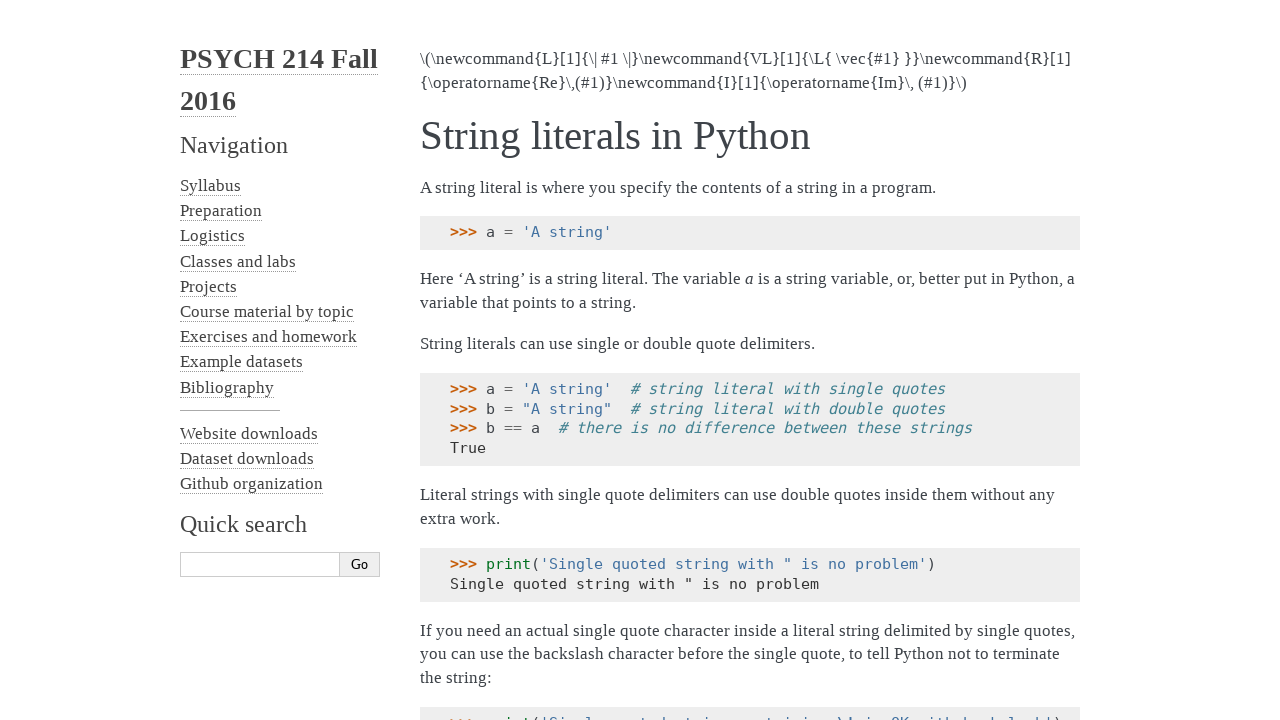

Filled search box using xpath locator with 'type' on xpath=//*[@id='searchbox']/div/form/input[1]
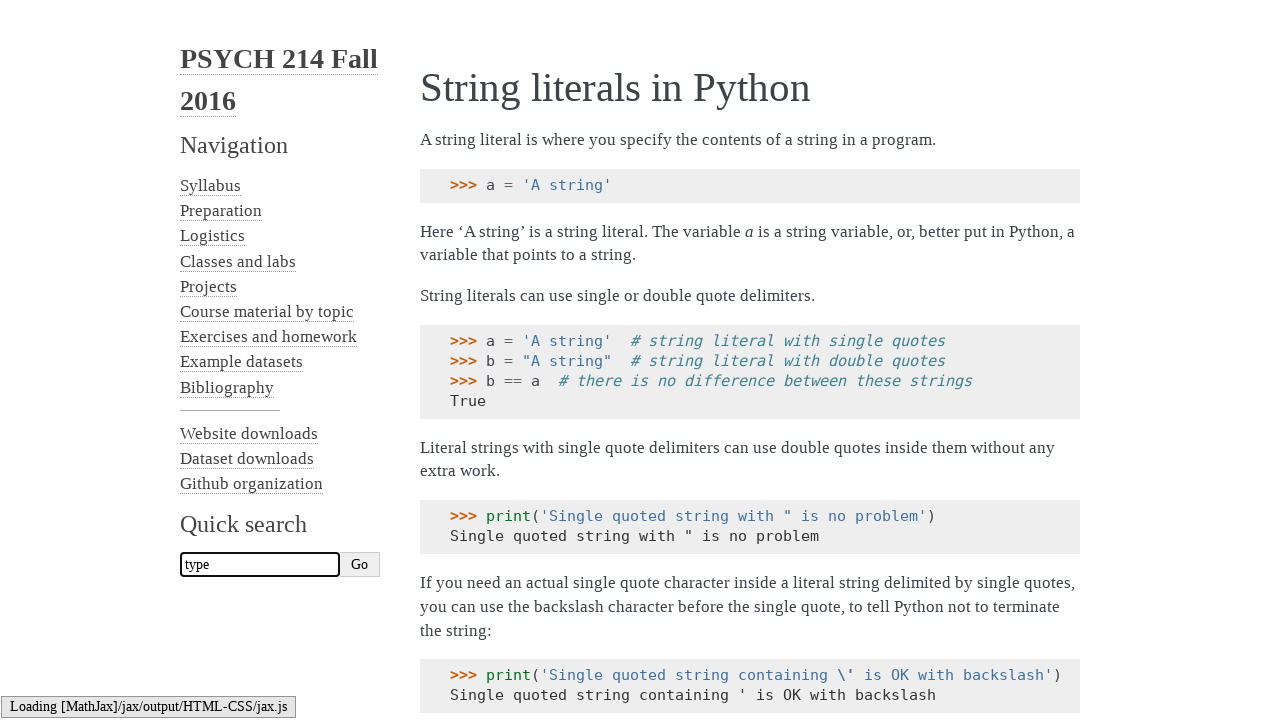

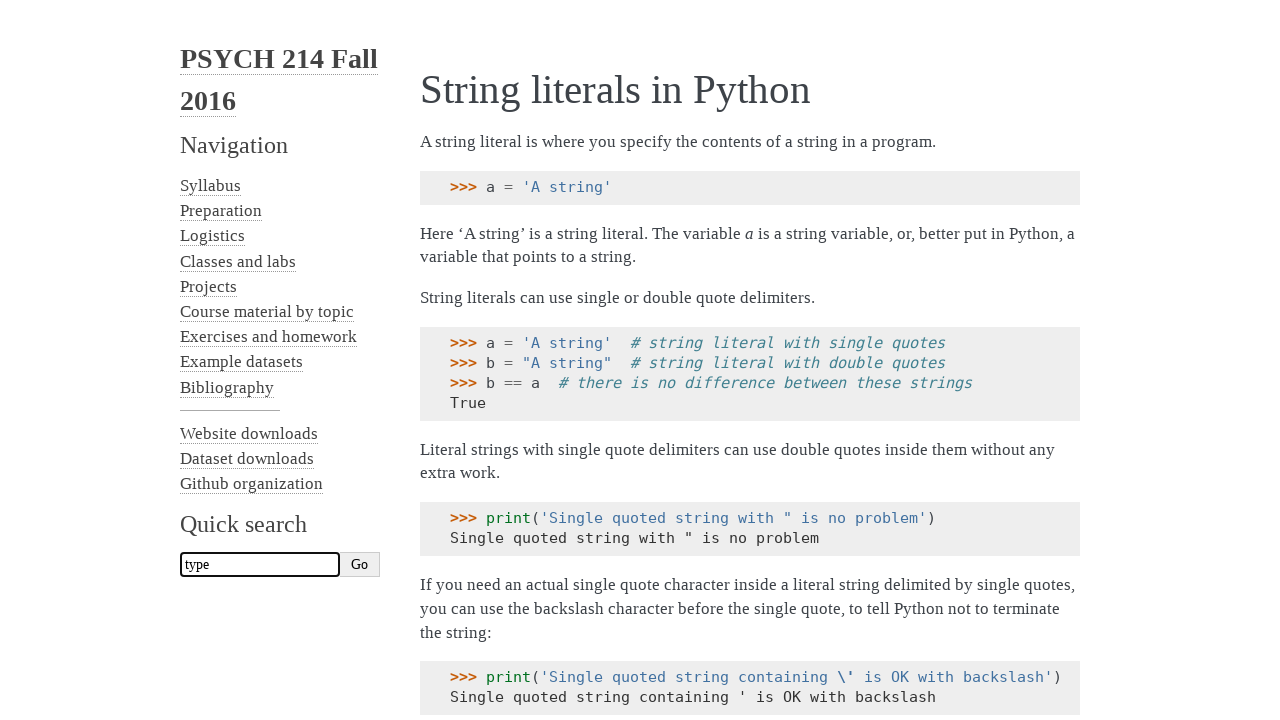